Tests the right click button functionality by right-clicking the button and verifying the success message appears

Starting URL: https://demoqa.com/buttons

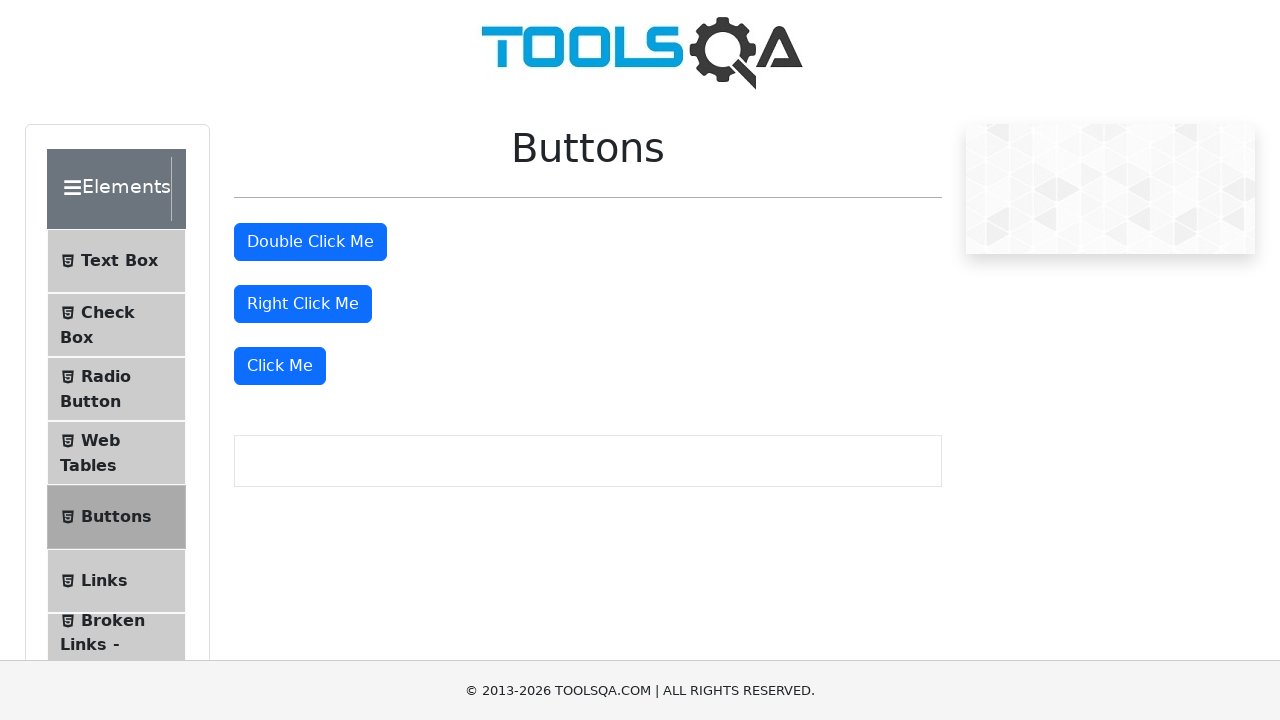

Right-clicked the right click button at (303, 304) on #rightClickBtn
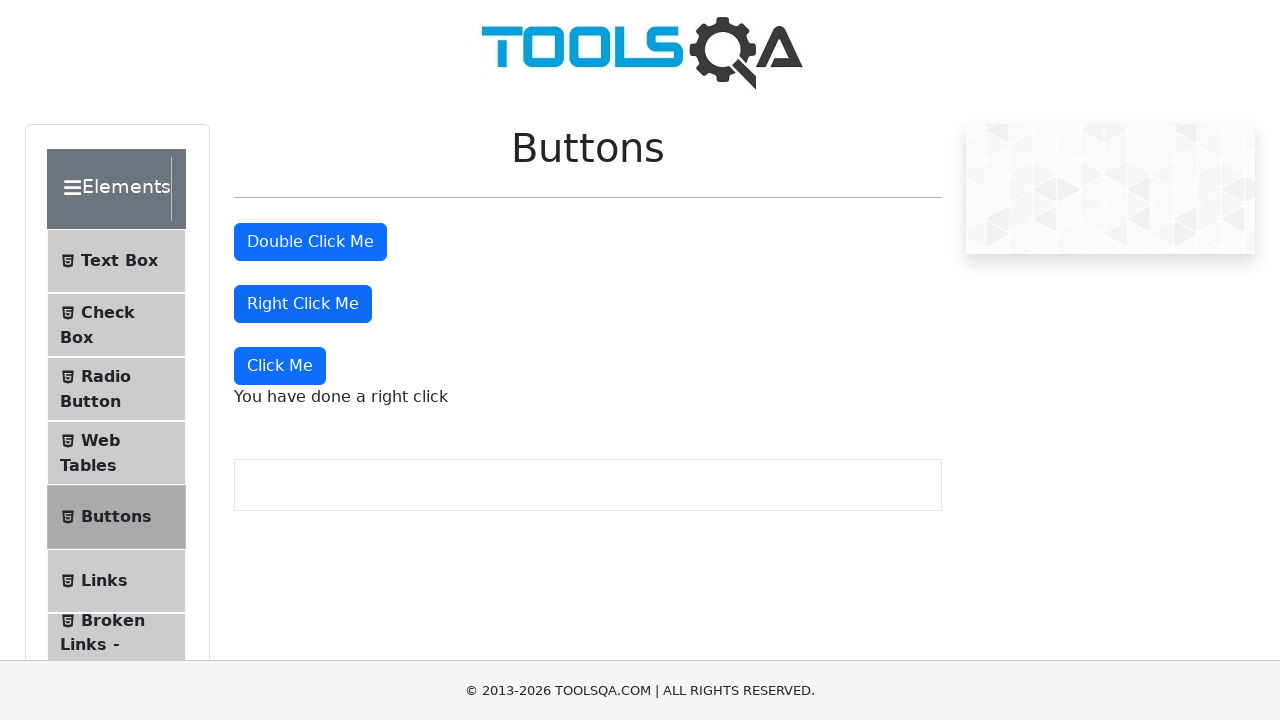

Success message appeared after right-click
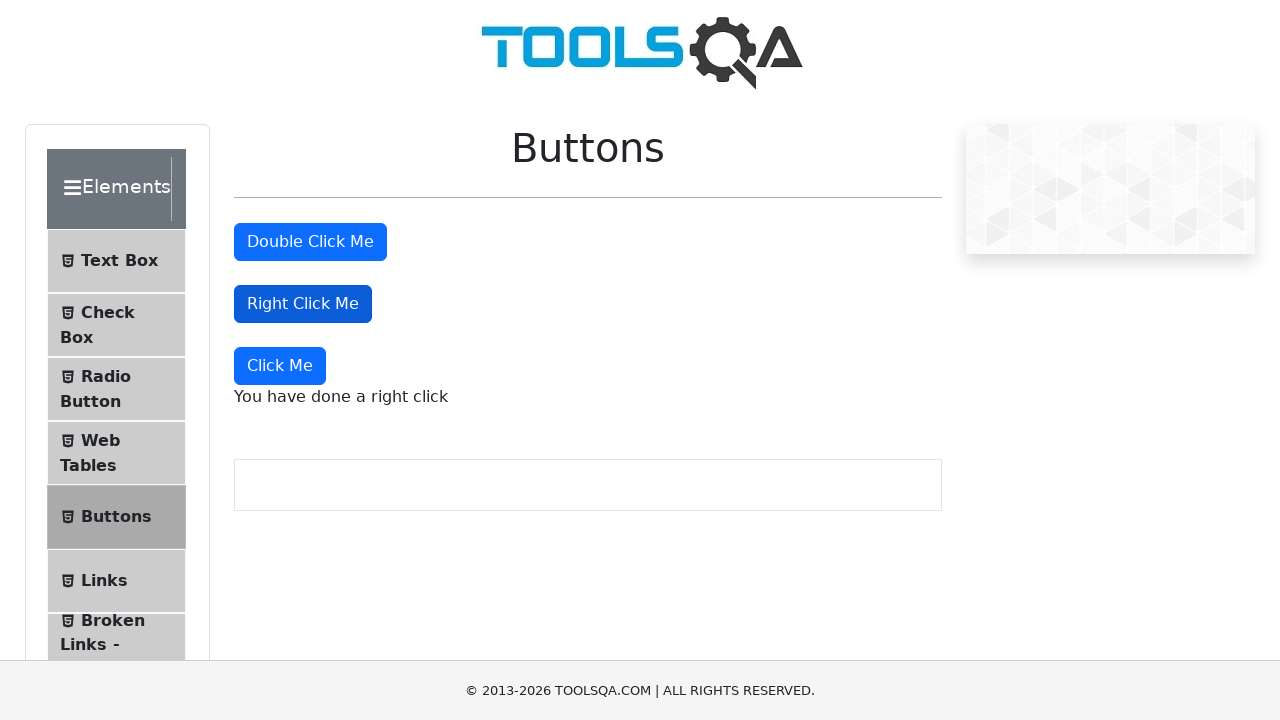

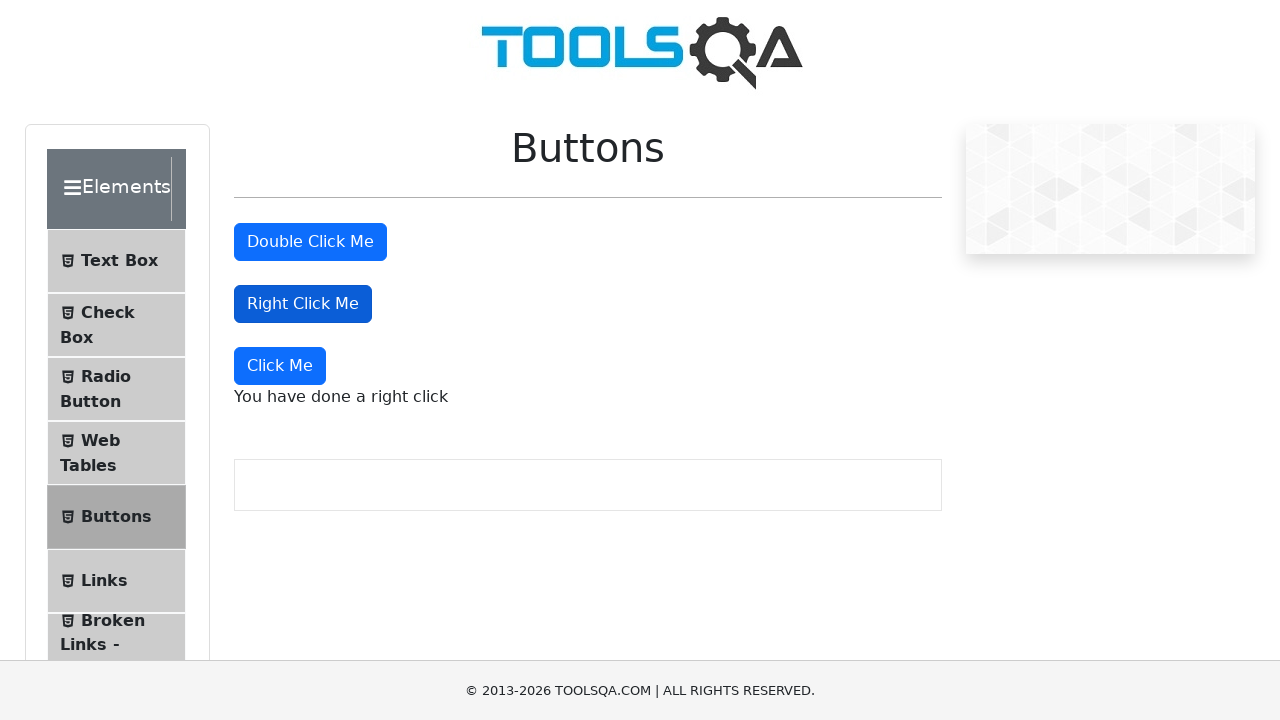